Tests the Remove button functionality on the dynamic controls page by clicking Remove, waiting for the loading bar to disappear, and verifying the checkbox is removed and "It's gone!" message appears.

Starting URL: https://practice.cydeo.com/dynamic_controls

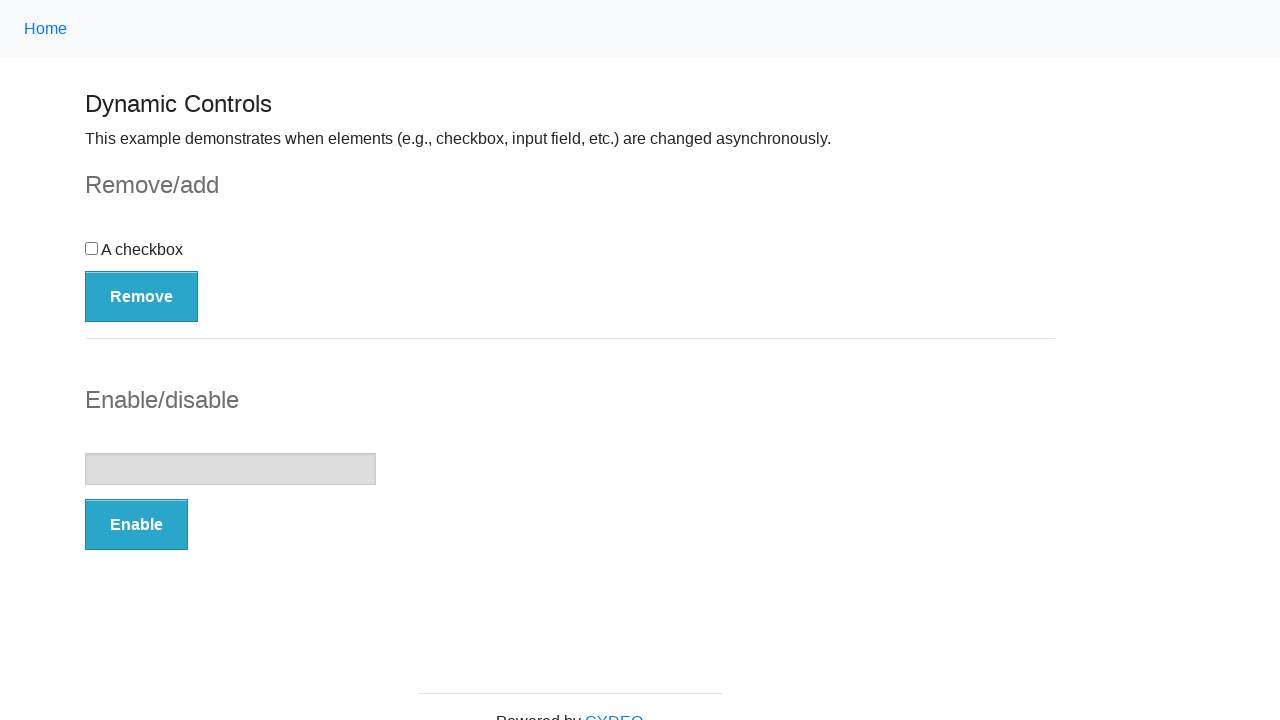

Clicked the Remove button at (142, 296) on button:has-text('Remove')
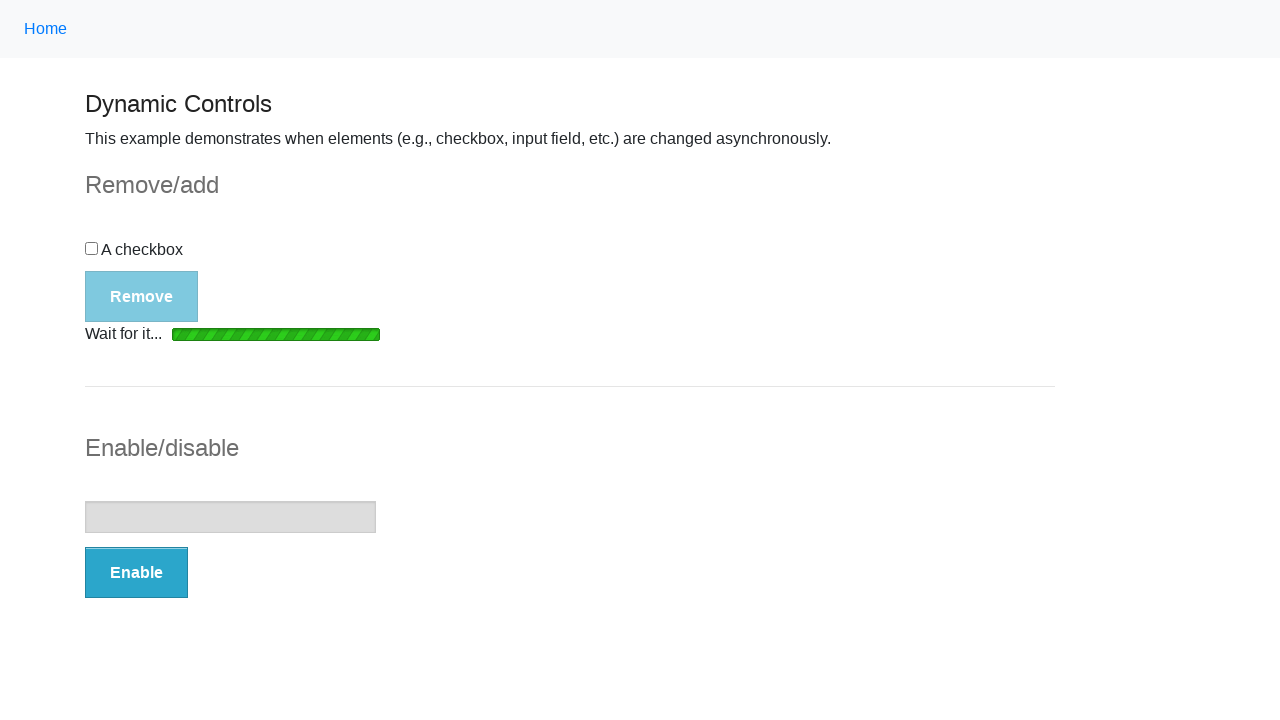

Loading bar disappeared
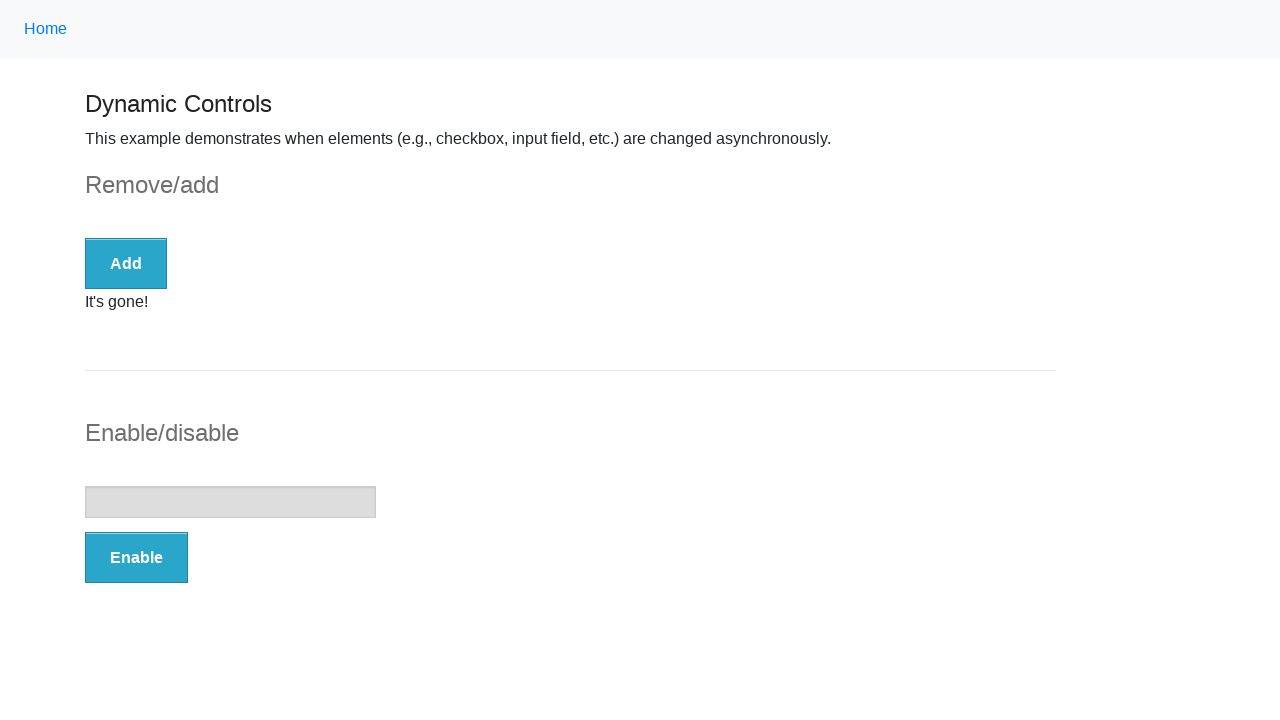

Verified checkbox is not displayed
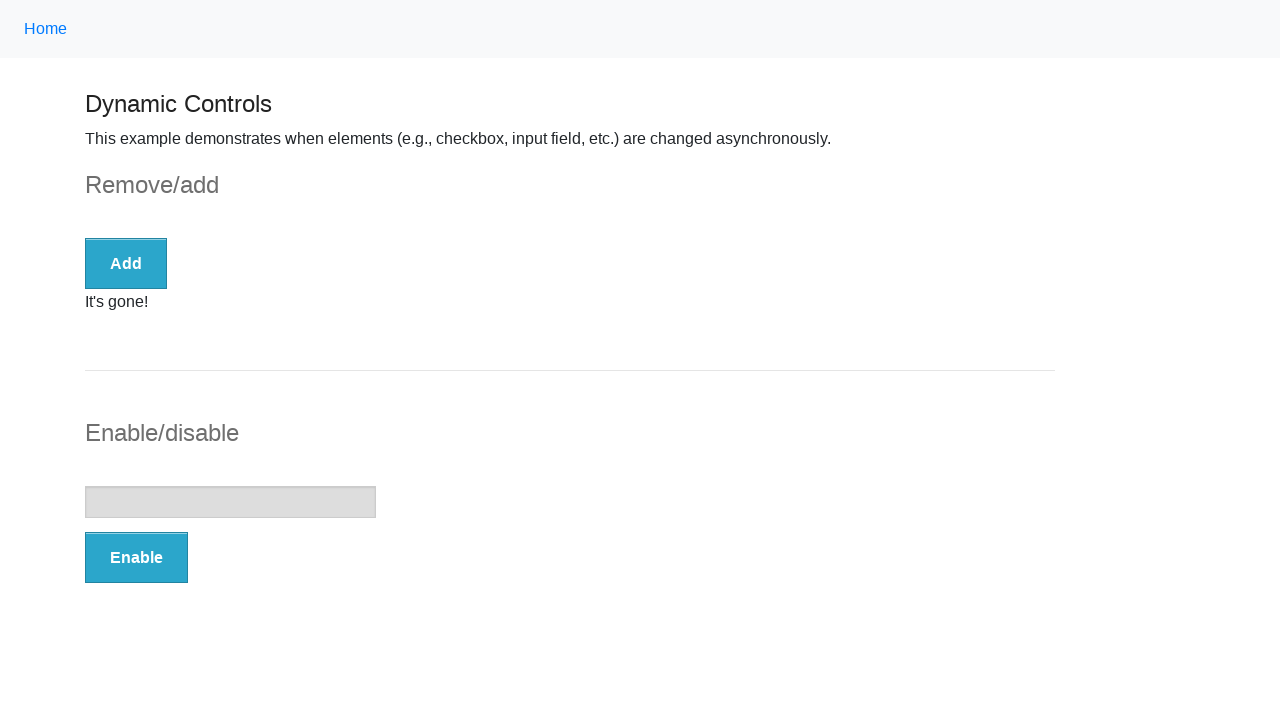

Verified 'It's gone!' message is visible
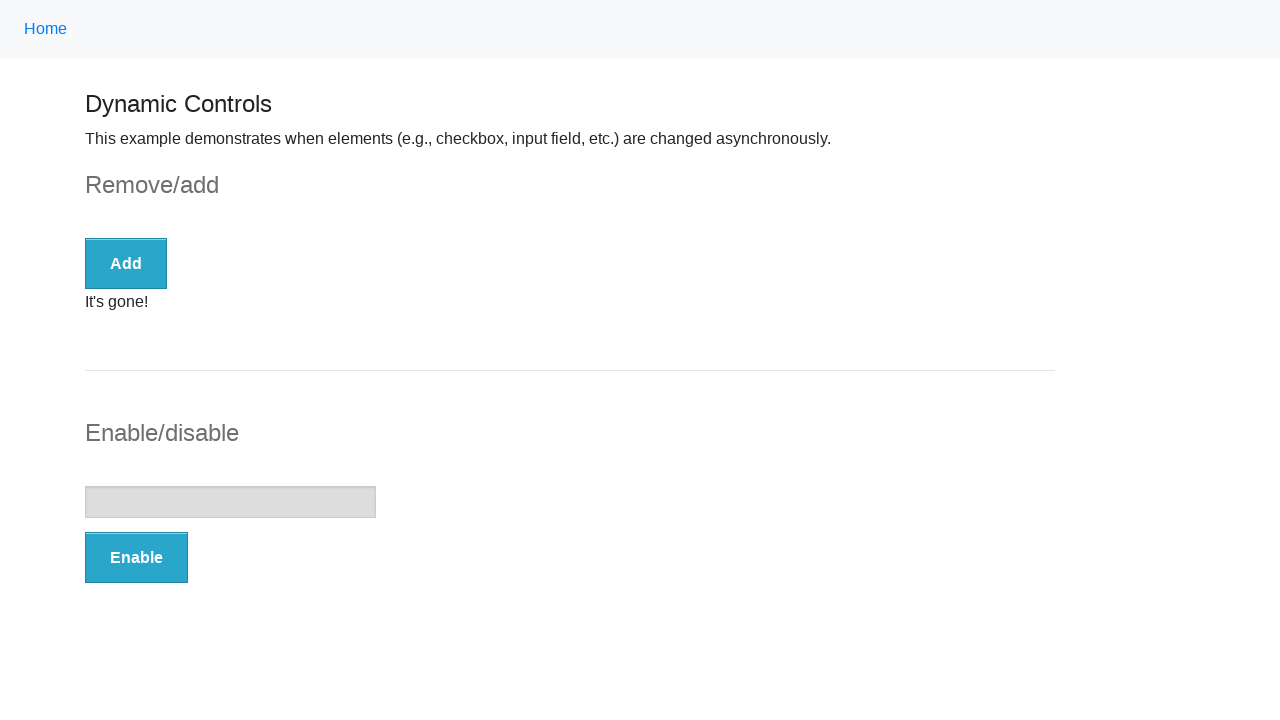

Verified message text content is exactly 'It's gone!'
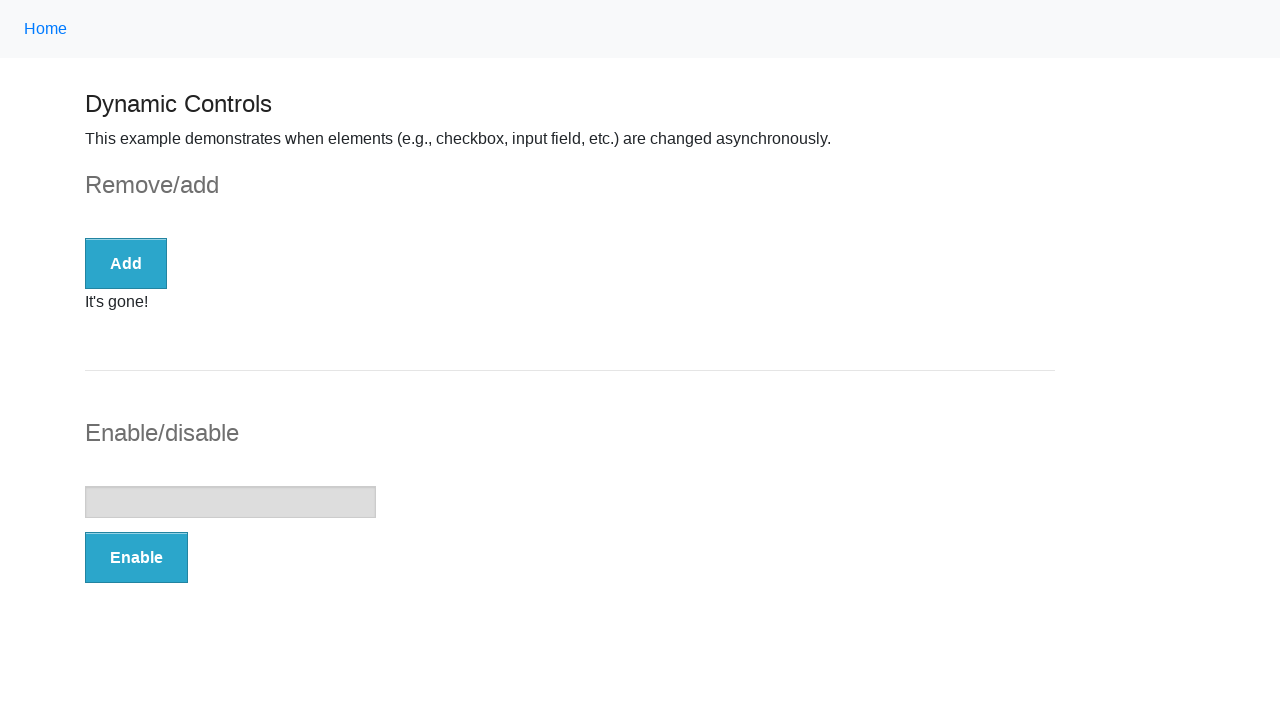

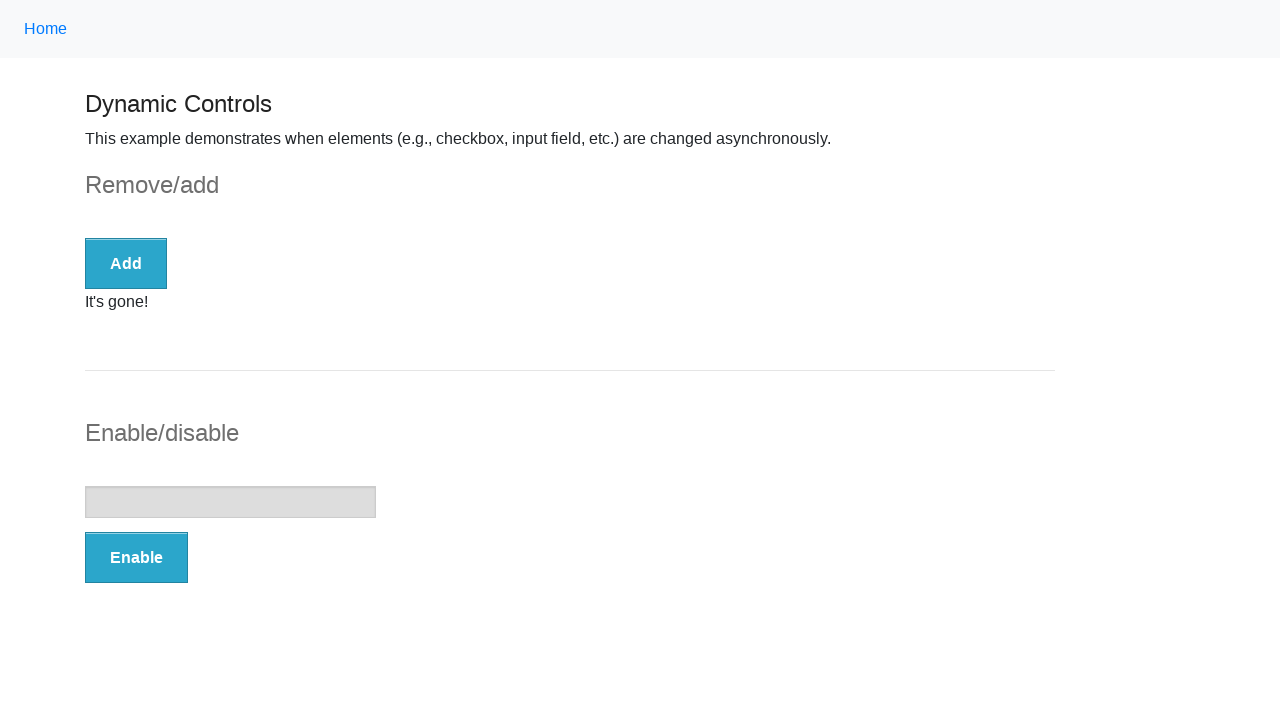